Tests that new todo items are appended to the bottom of the list and the count is displayed correctly

Starting URL: https://demo.playwright.dev/todomvc

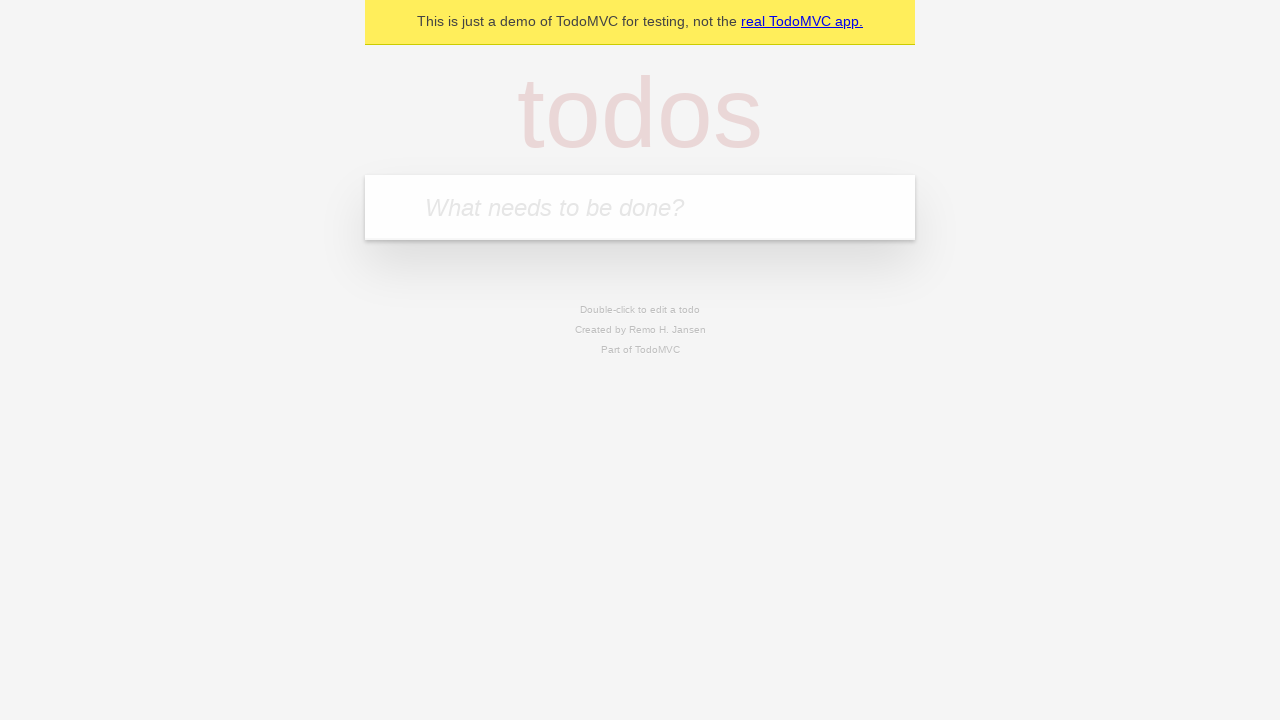

Navigated to TodoMVC demo page
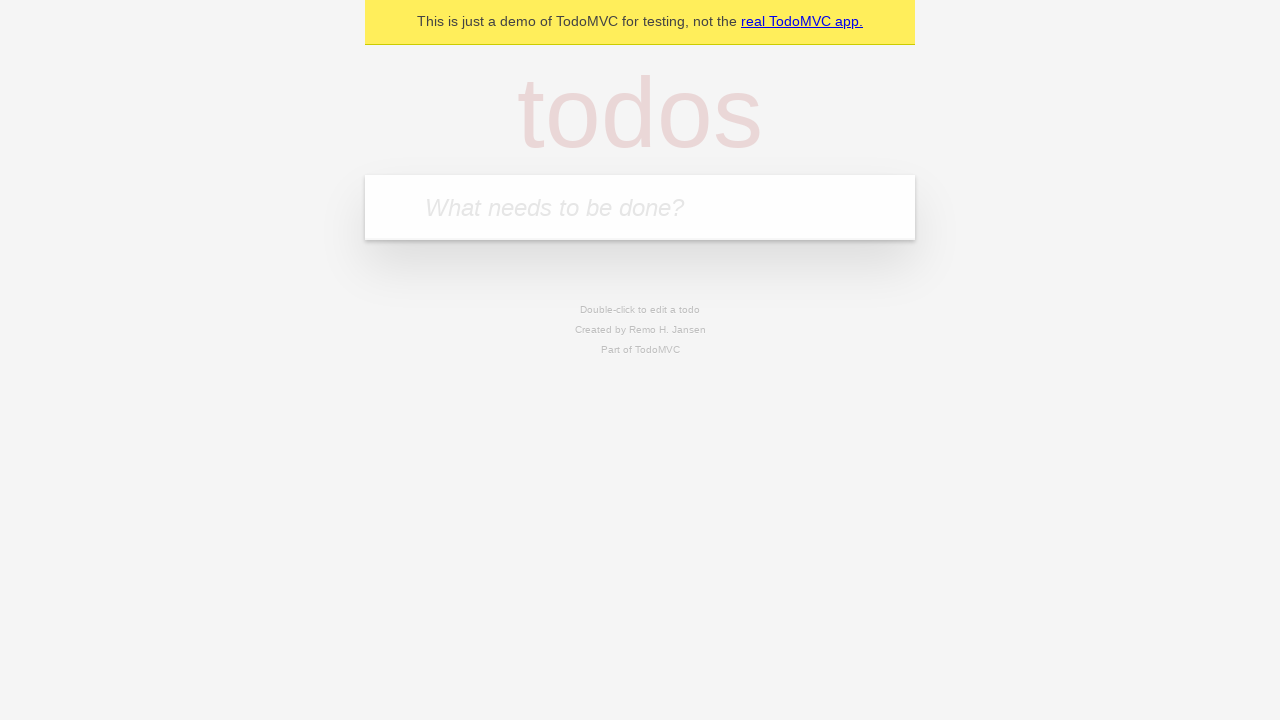

Located new todo input field
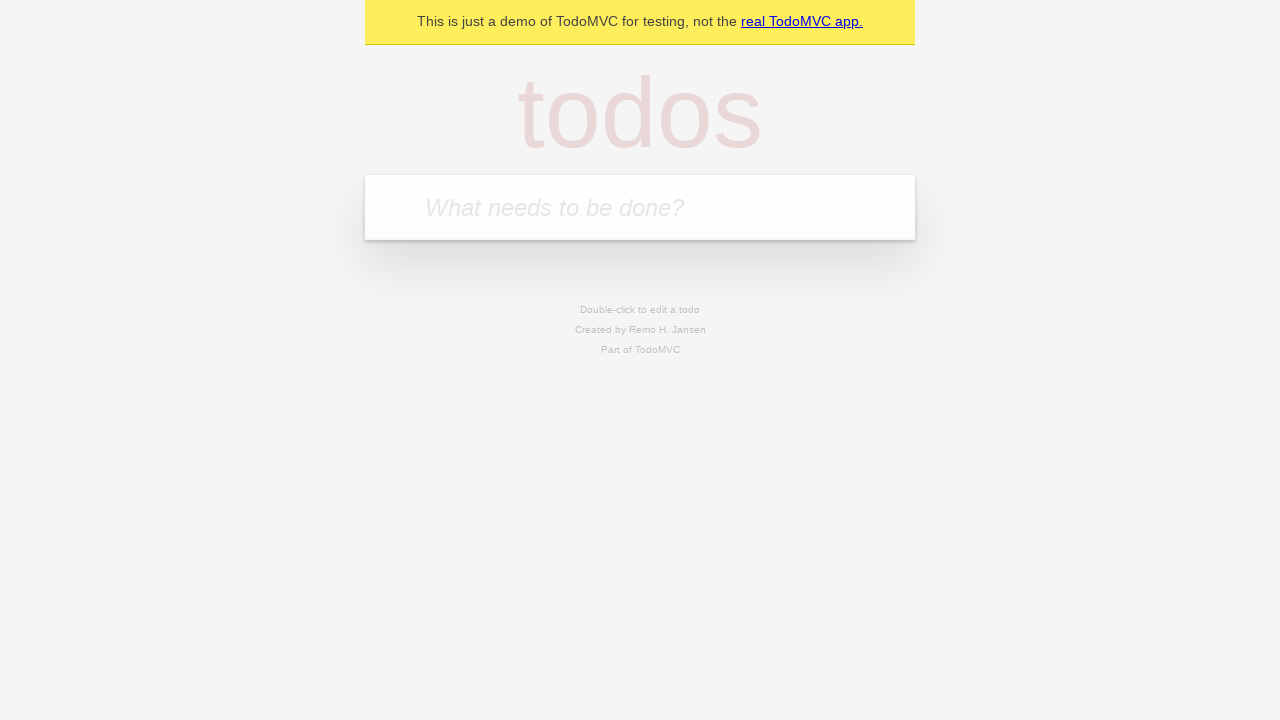

Filled first todo item: 'buy some cheese' on internal:attr=[placeholder="What needs to be done?"i]
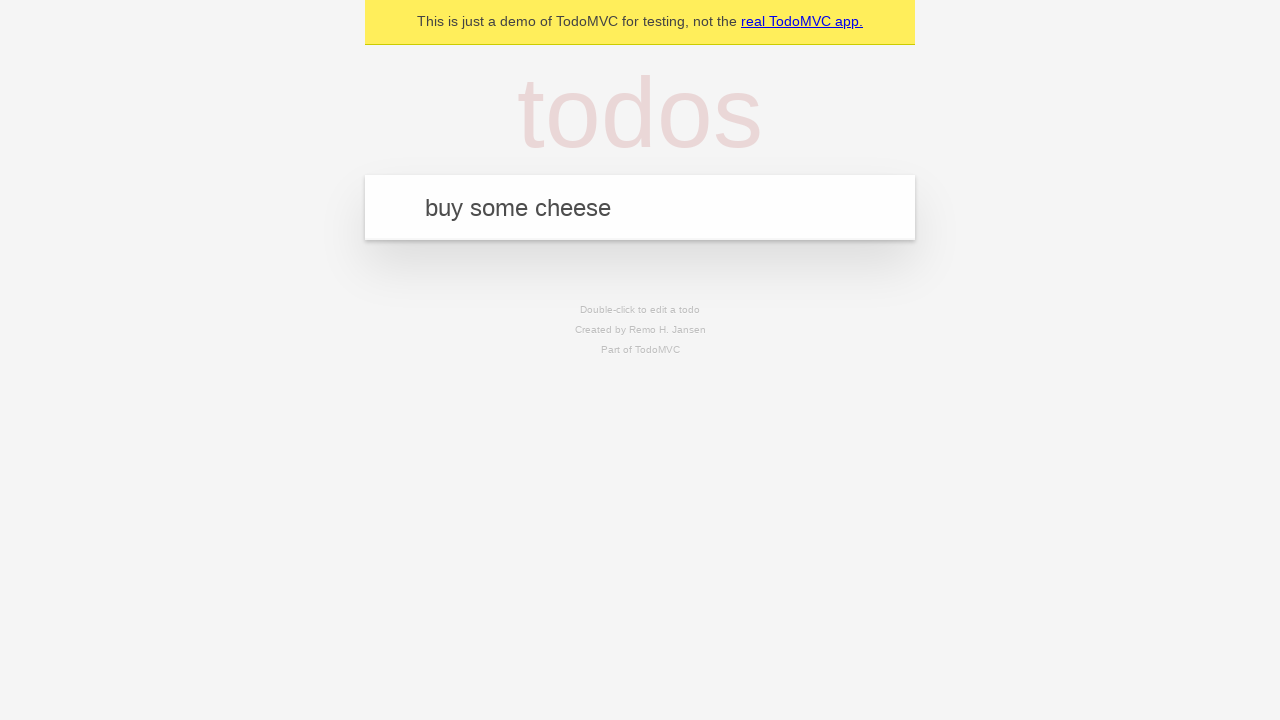

Pressed Enter to add first todo item on internal:attr=[placeholder="What needs to be done?"i]
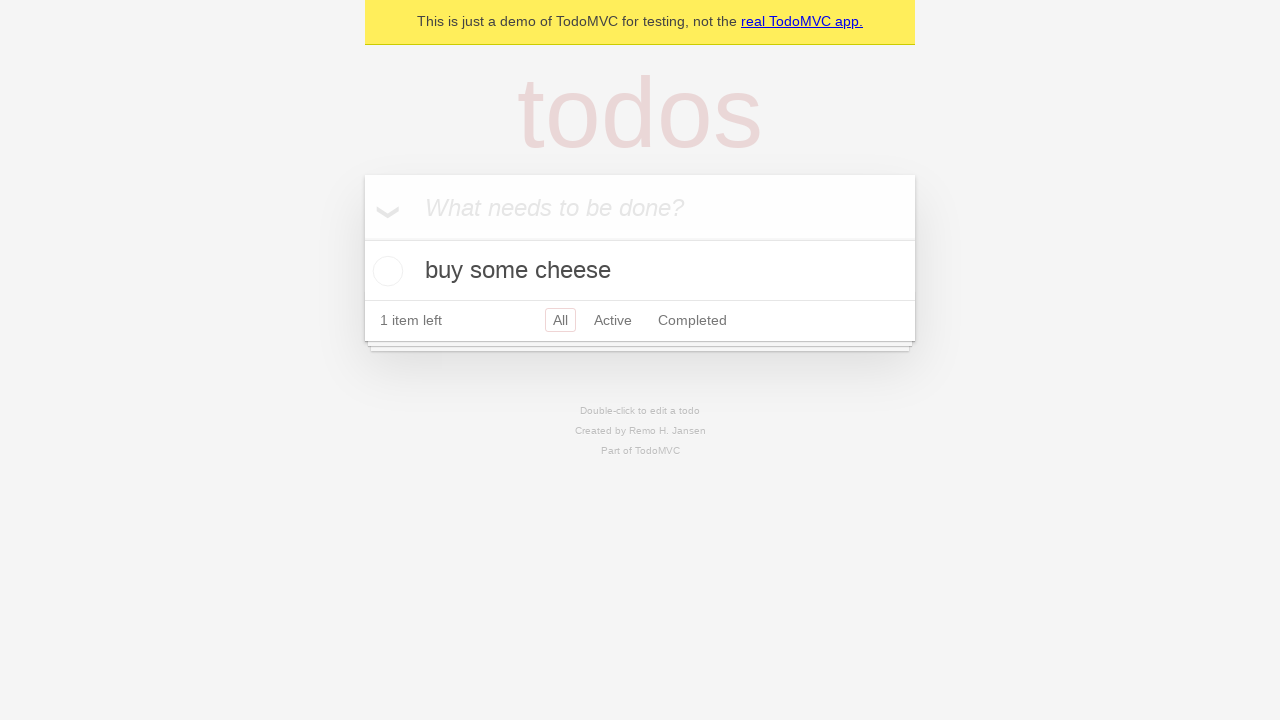

Filled second todo item: 'feed the cat' on internal:attr=[placeholder="What needs to be done?"i]
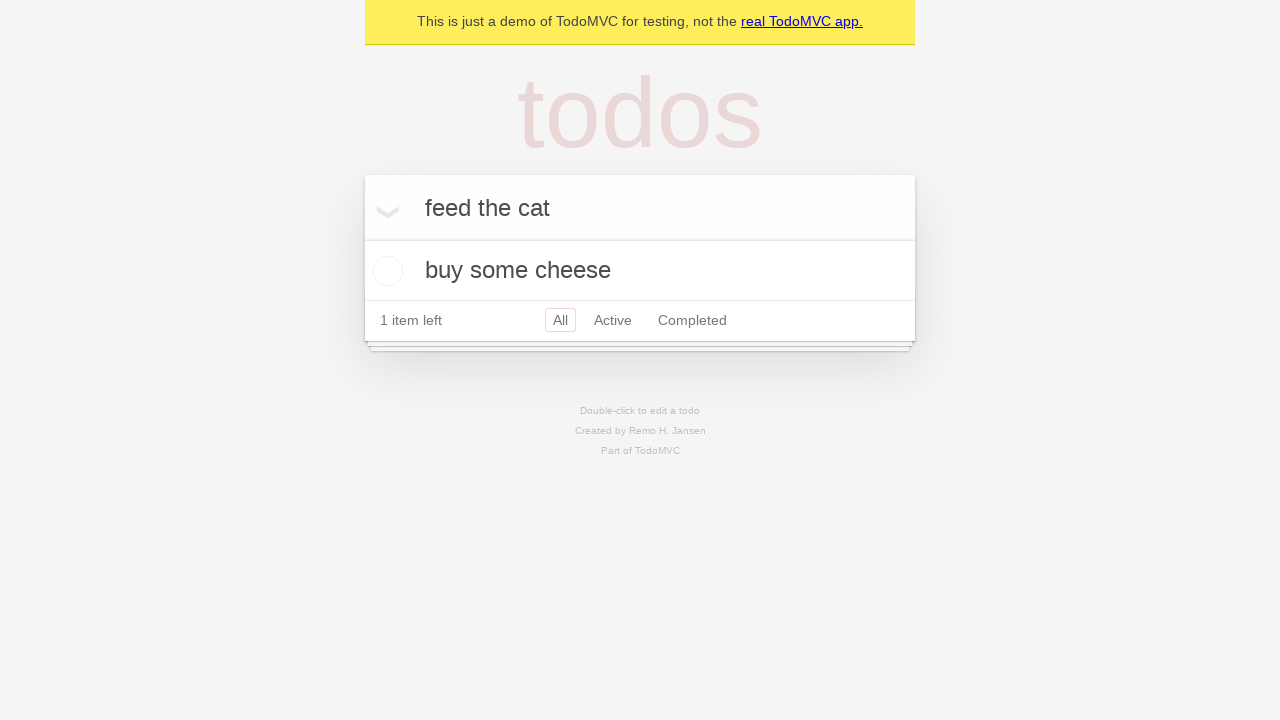

Pressed Enter to add second todo item on internal:attr=[placeholder="What needs to be done?"i]
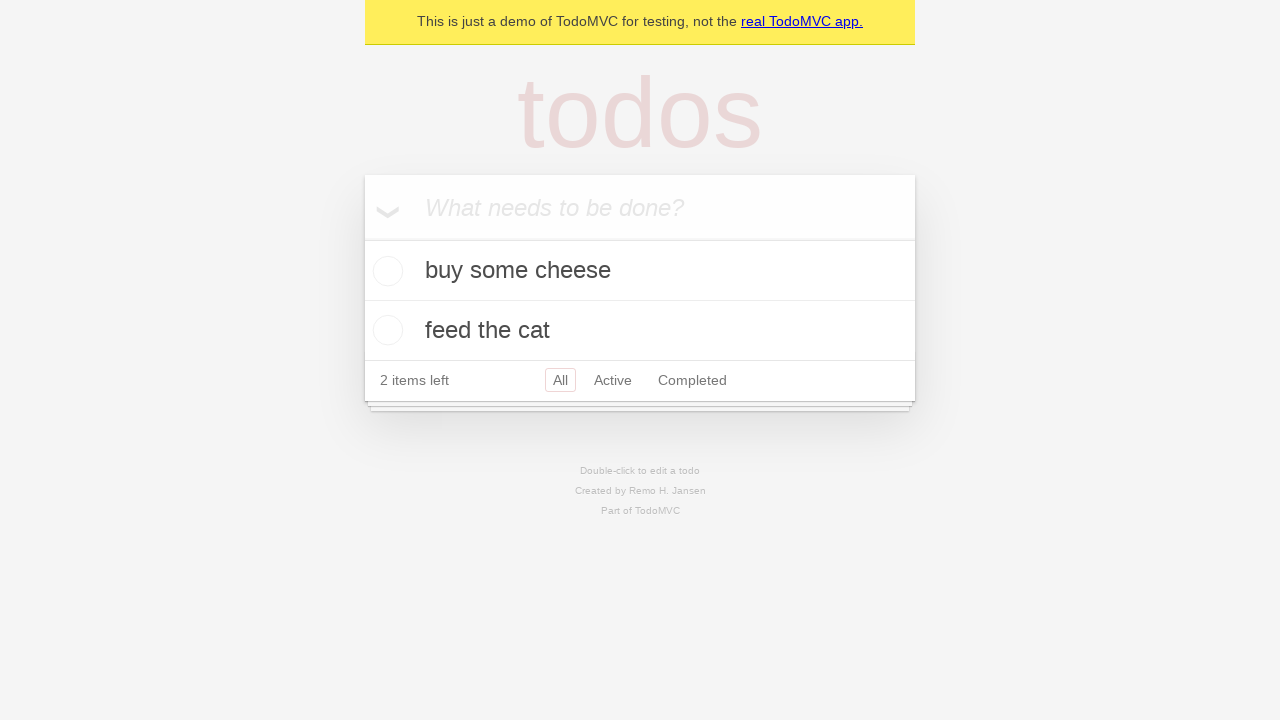

Filled third todo item: 'book a doctors appointment' on internal:attr=[placeholder="What needs to be done?"i]
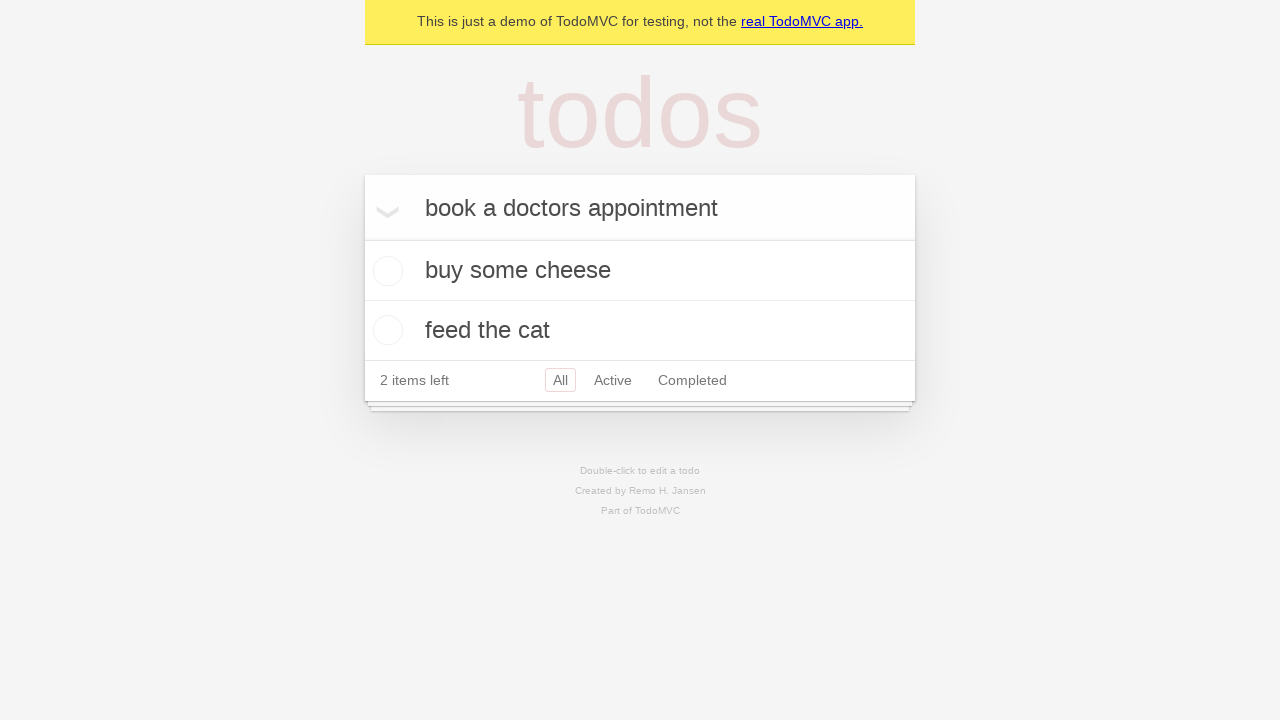

Pressed Enter to add third todo item on internal:attr=[placeholder="What needs to be done?"i]
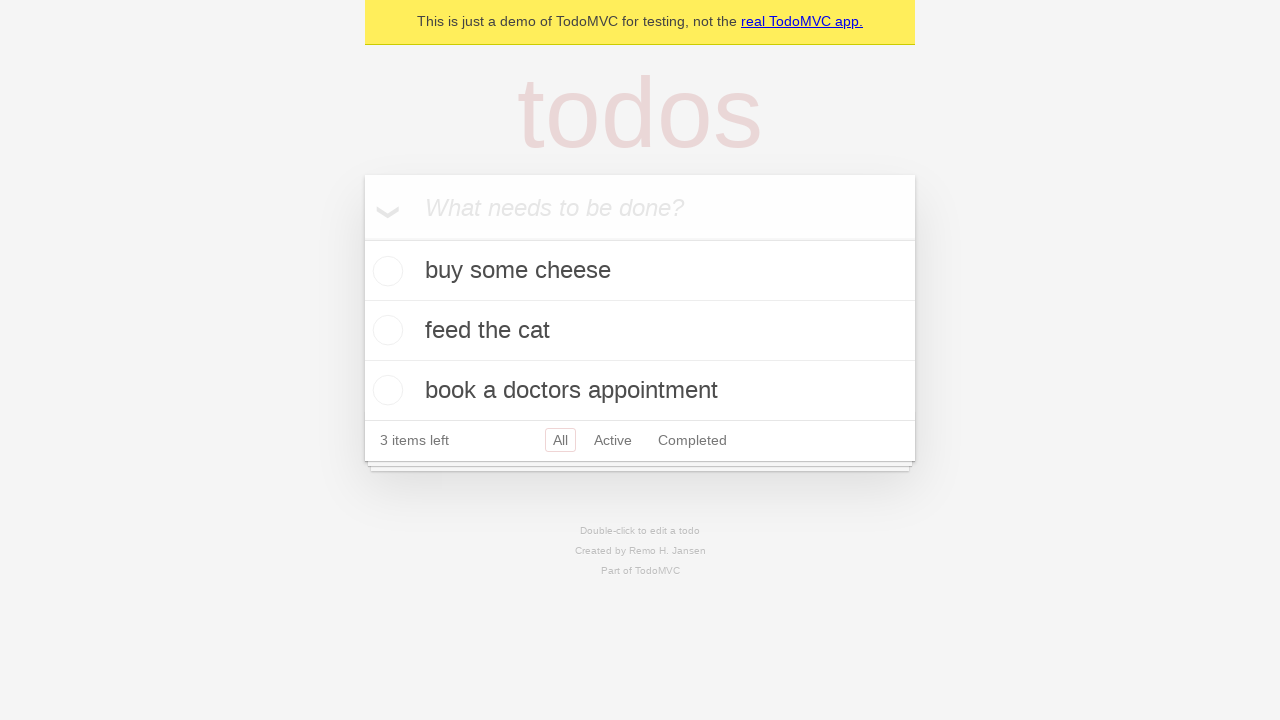

Todo count element appeared, confirming all items were added
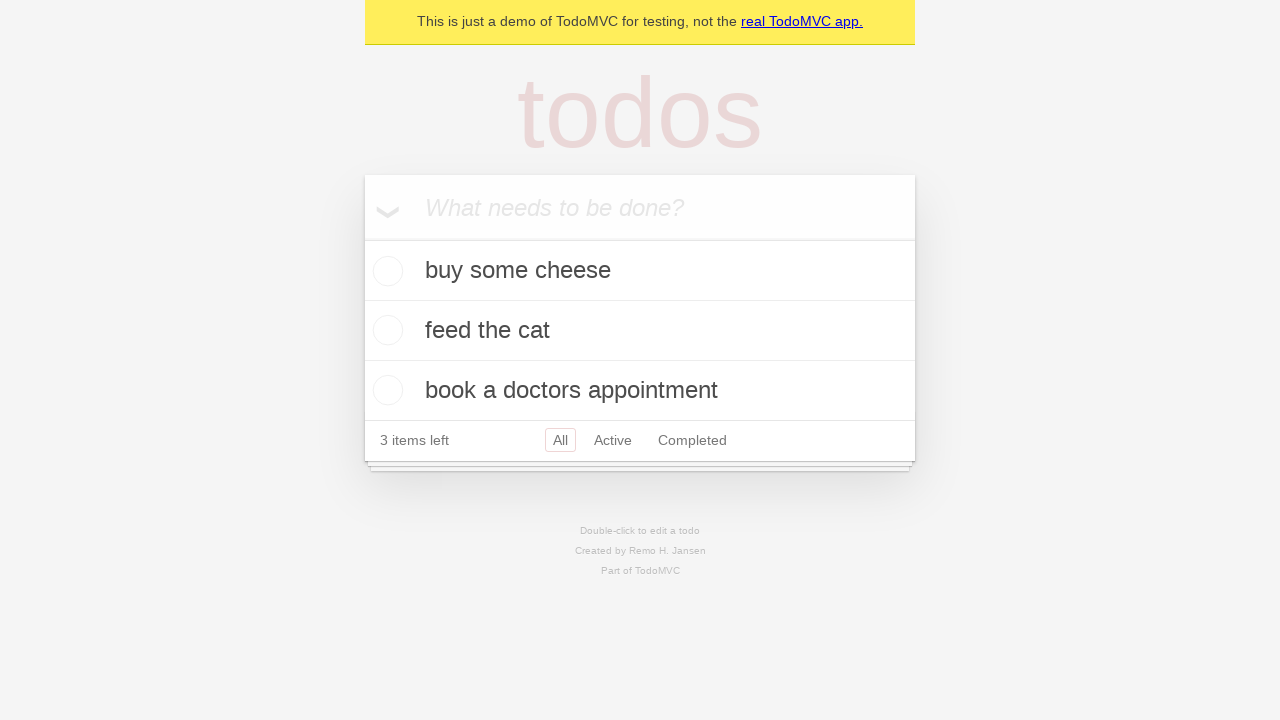

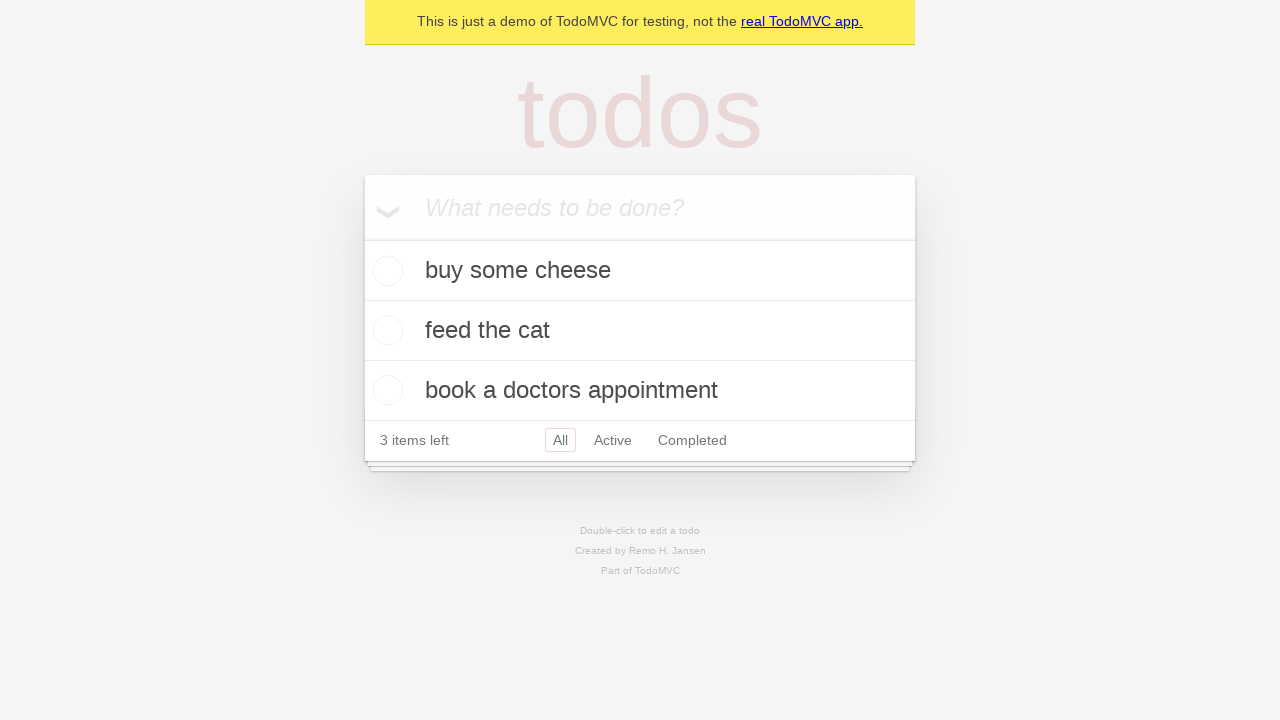